Tests alert handling by clicking a button that triggers an alert dialog and then accepting/dismissing the alert

Starting URL: https://formy-project.herokuapp.com/switch-window

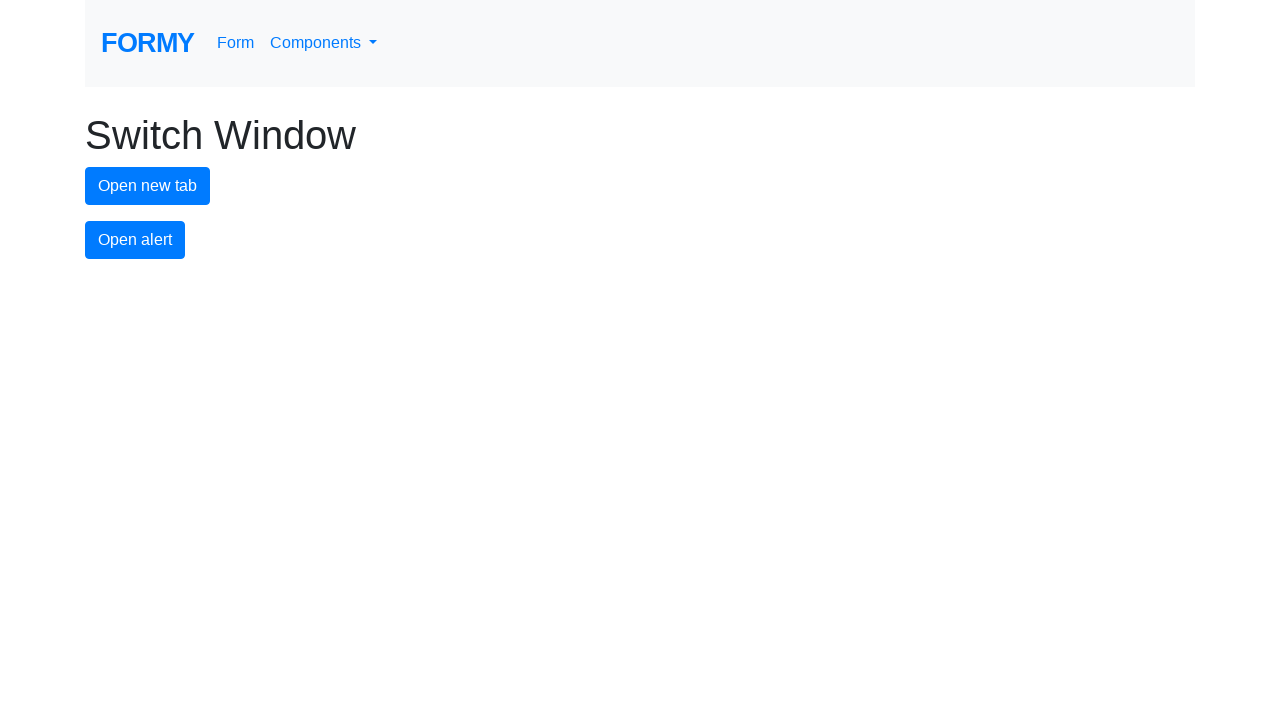

Clicked alert button to trigger alert dialog at (135, 240) on #alert-button
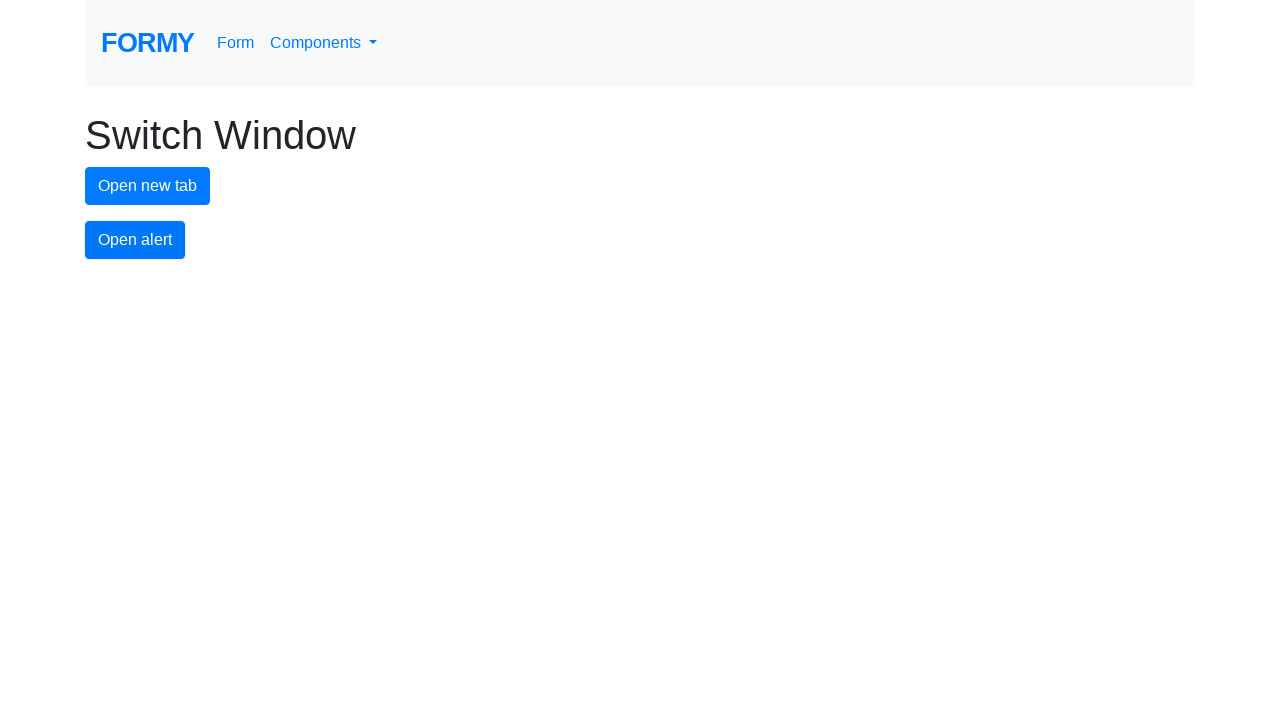

Set up dialog handler to accept alerts
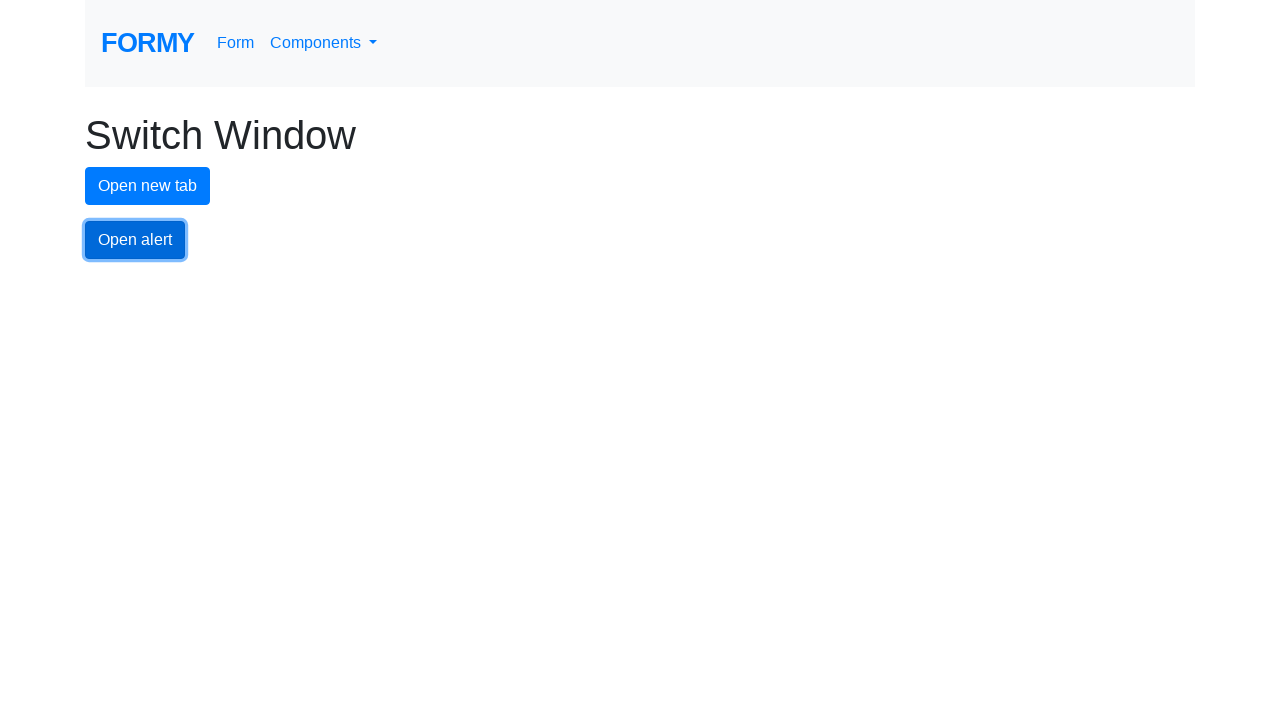

Set up one-time dialog handler for next alert
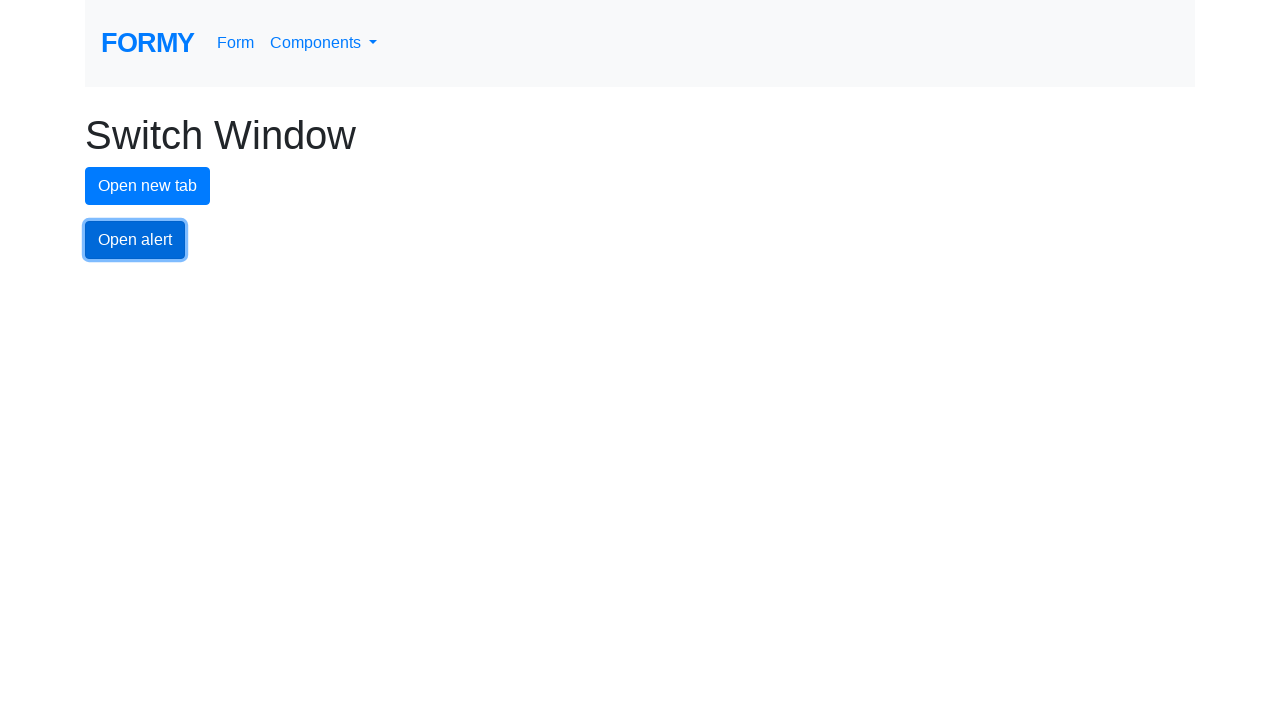

Clicked alert button again and accepted the alert at (135, 240) on #alert-button
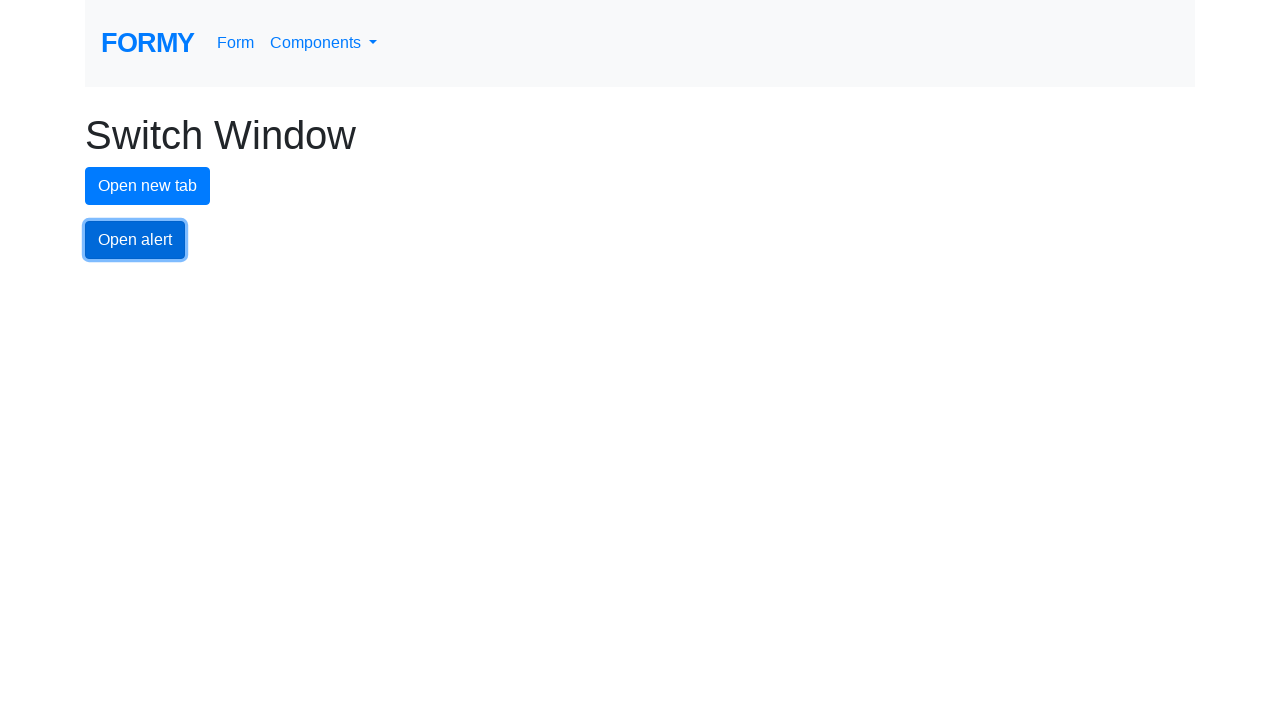

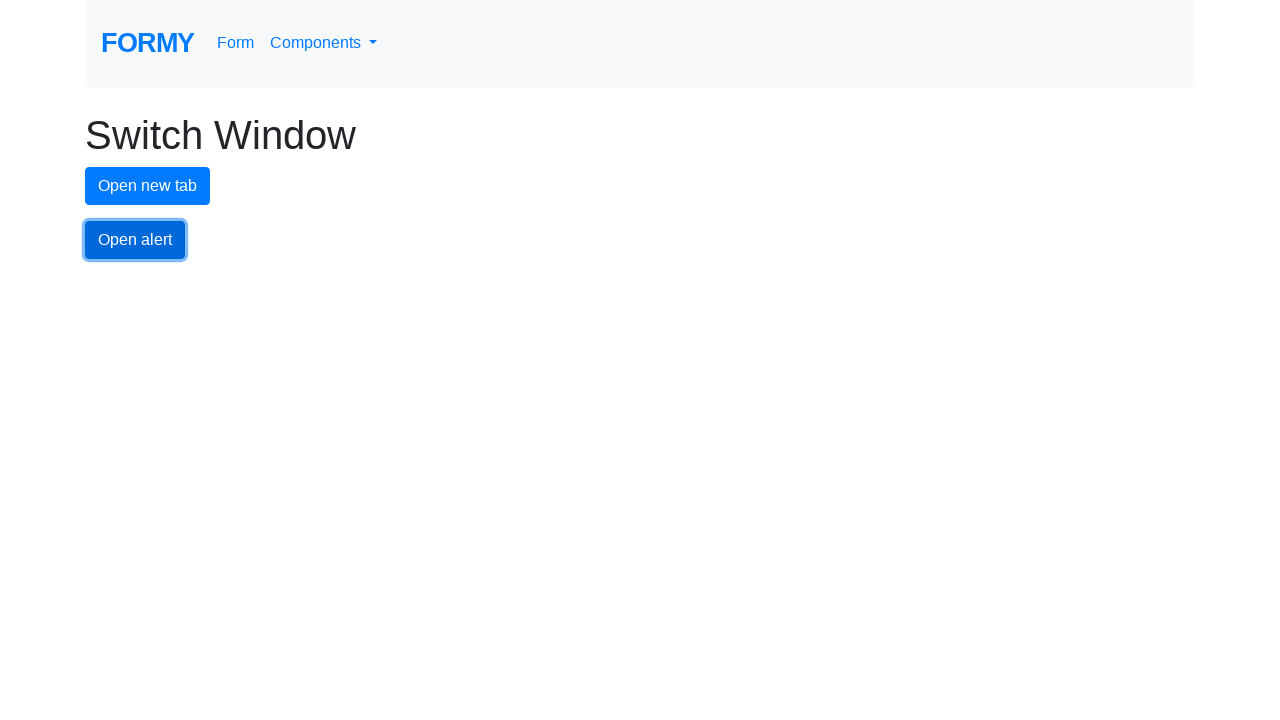